Tests horizontal scrolling functionality by scrolling to the right on a dashboard page using JavaScript execution.

Starting URL: https://dashboards.handmadeinteractive.com/jasonlove/

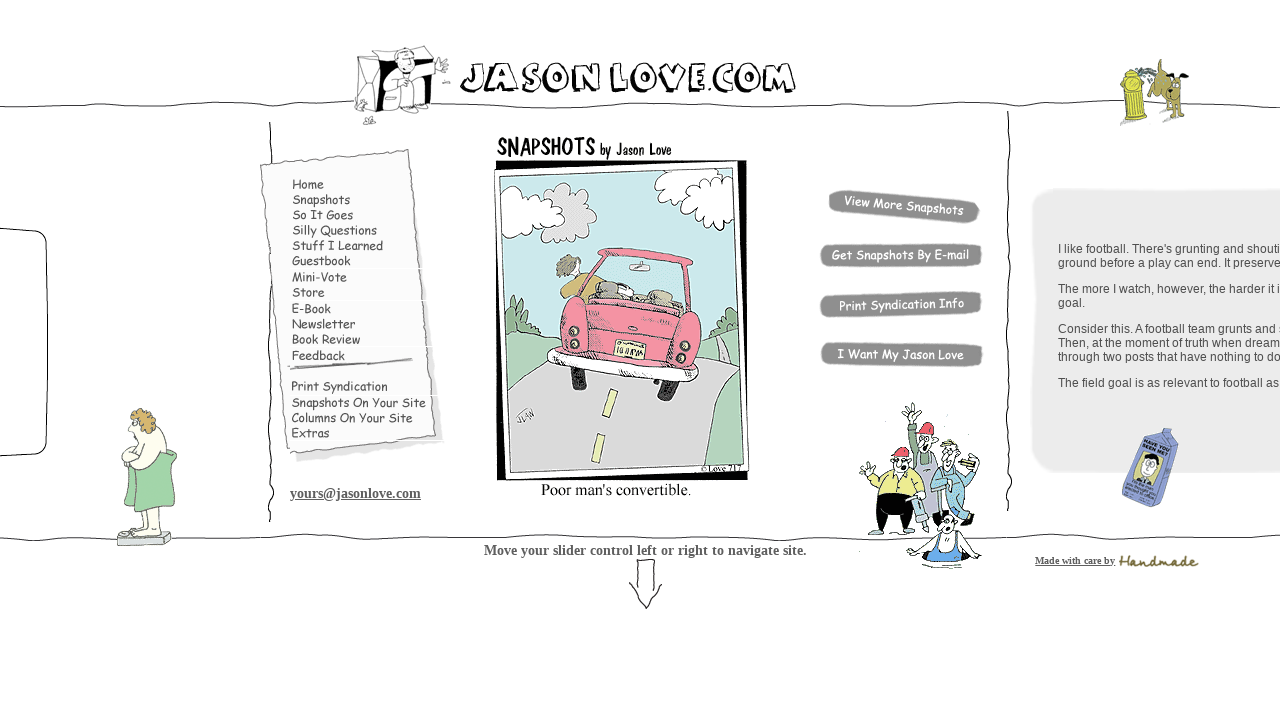

Scrolled horizontally to the right by 5000 pixels using JavaScript
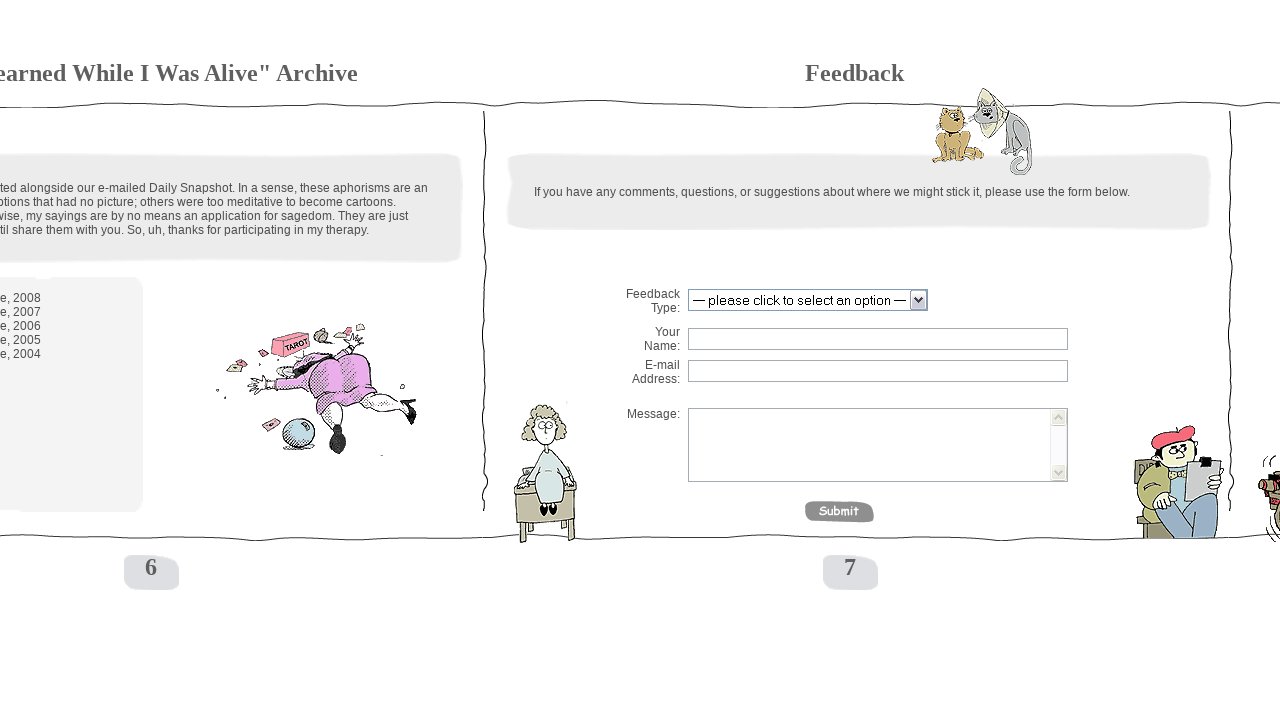

Waited 2 seconds between horizontal scrolls
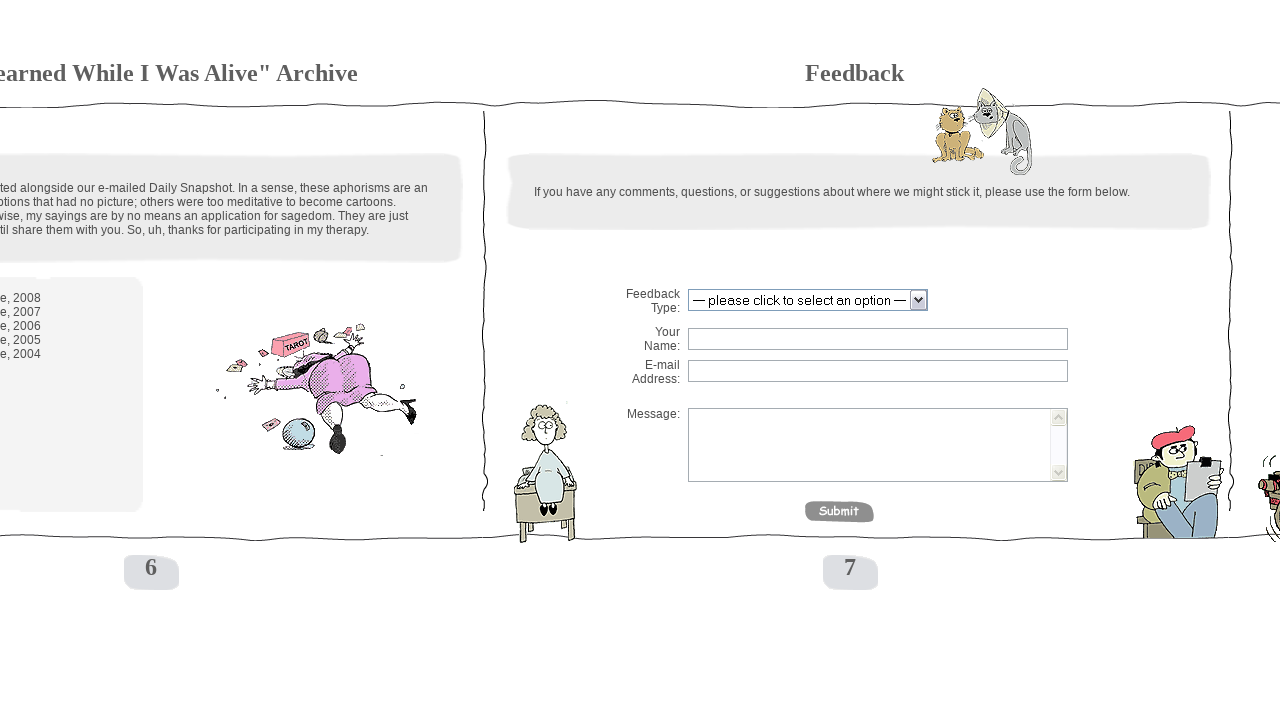

Scrolled horizontally to the right by 5000 pixels using JavaScript
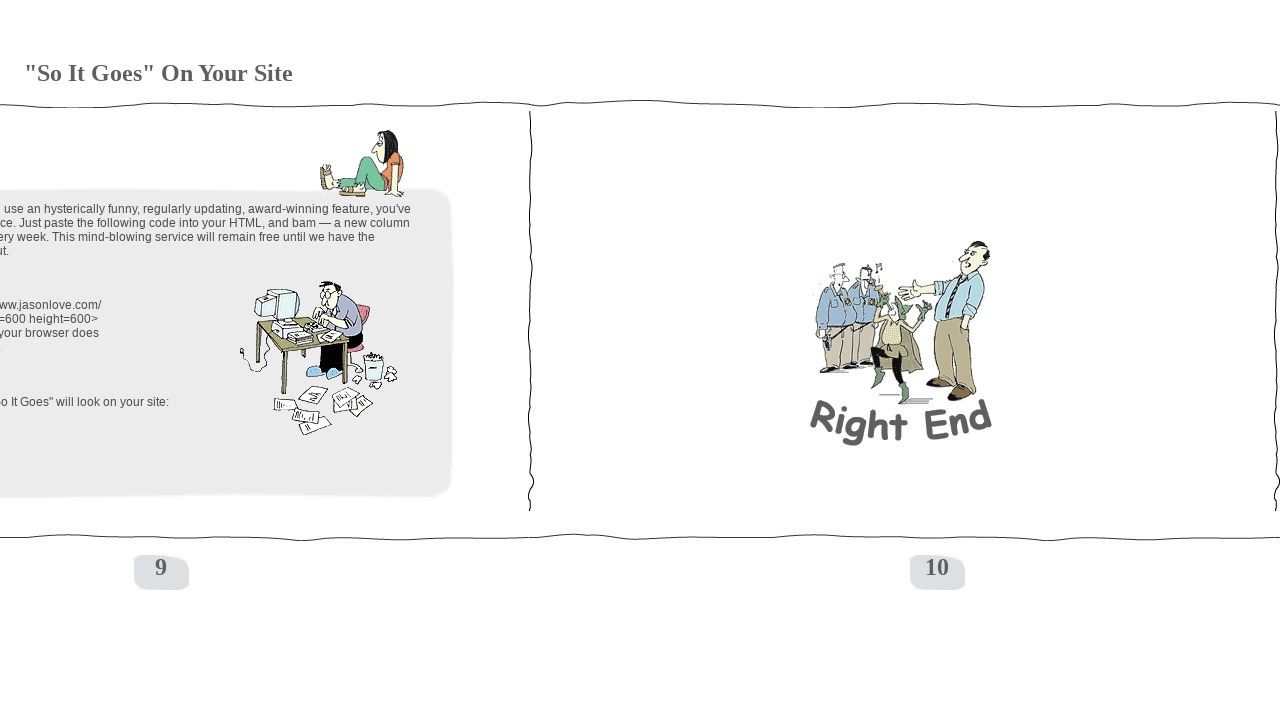

Waited 2 seconds between horizontal scrolls
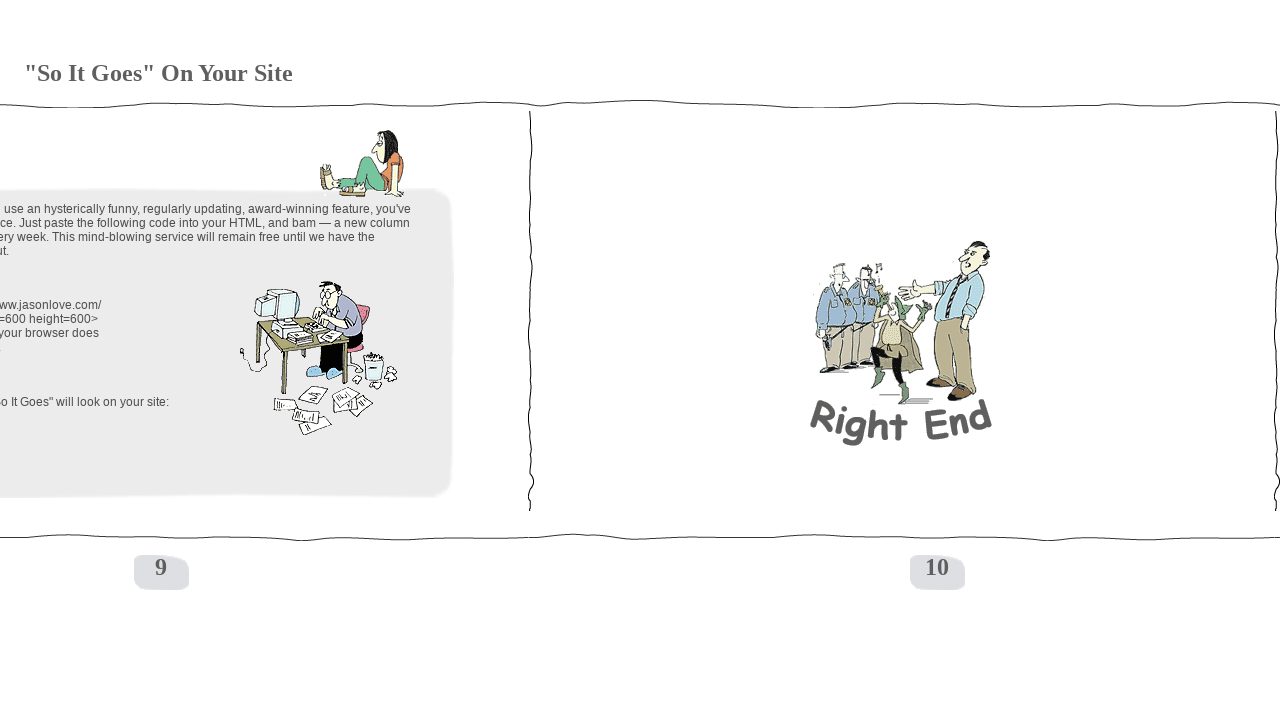

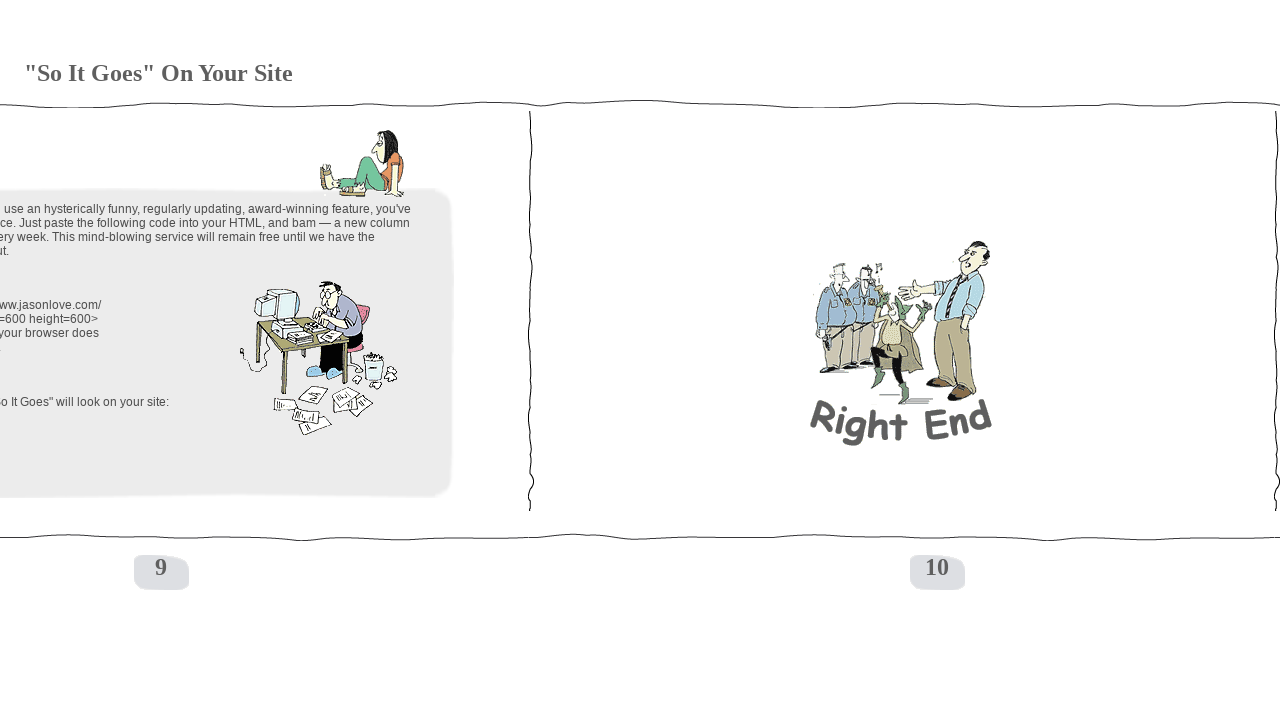